Tests JavaScript alert handling by clicking the alert button and accepting the alert dialog

Starting URL: https://the-internet.herokuapp.com/javascript_alerts

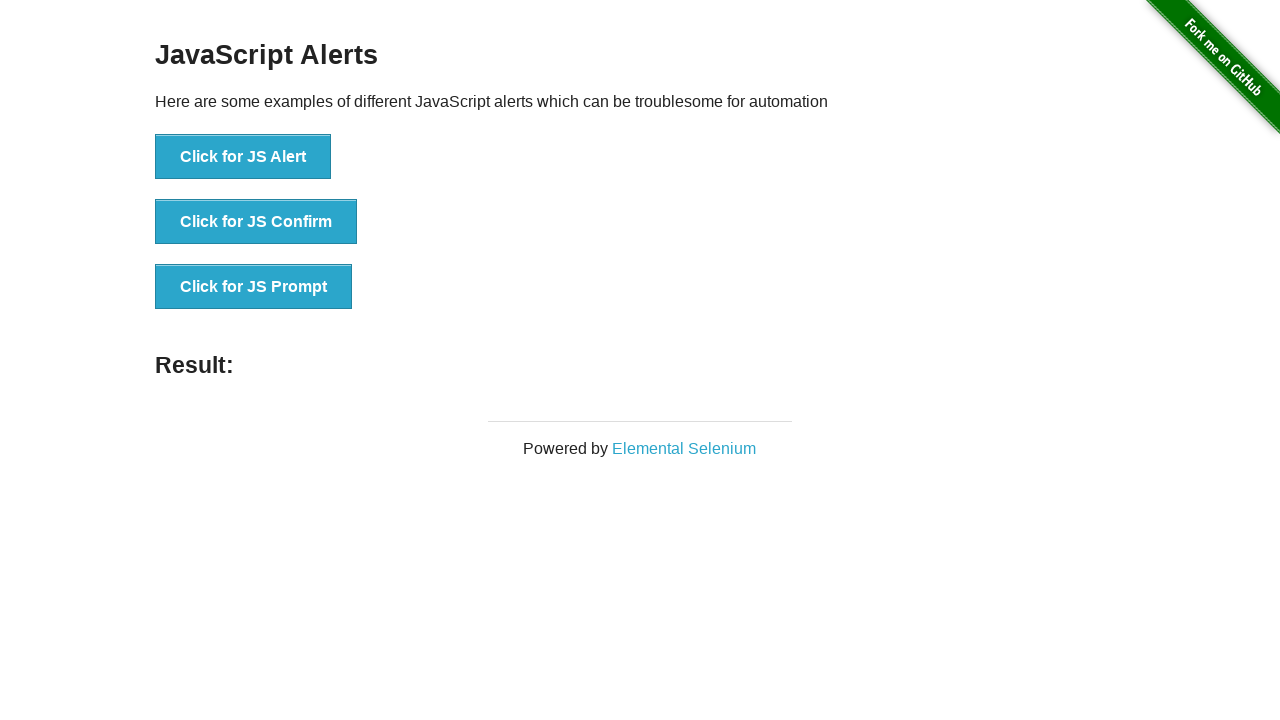

Clicked the 'Click for JS Alert' button at (243, 157) on xpath=//button[text()='Click for JS Alert']
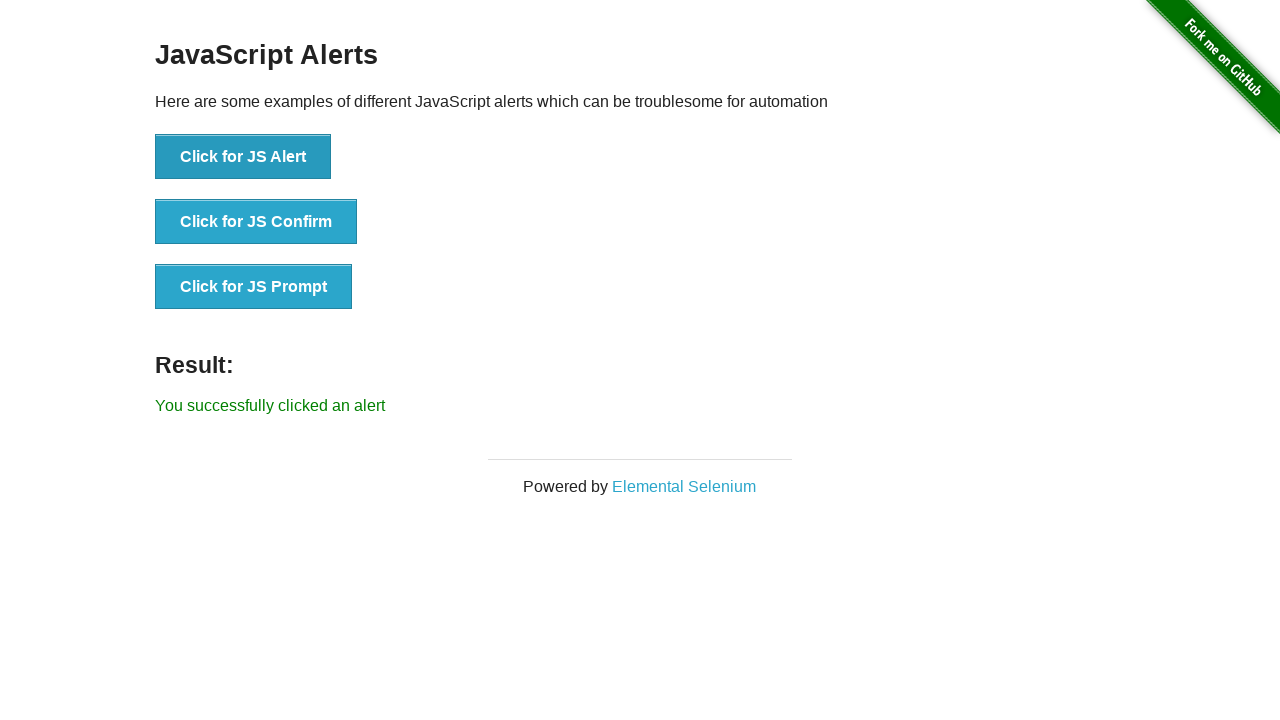

Set up dialog handler to accept alert
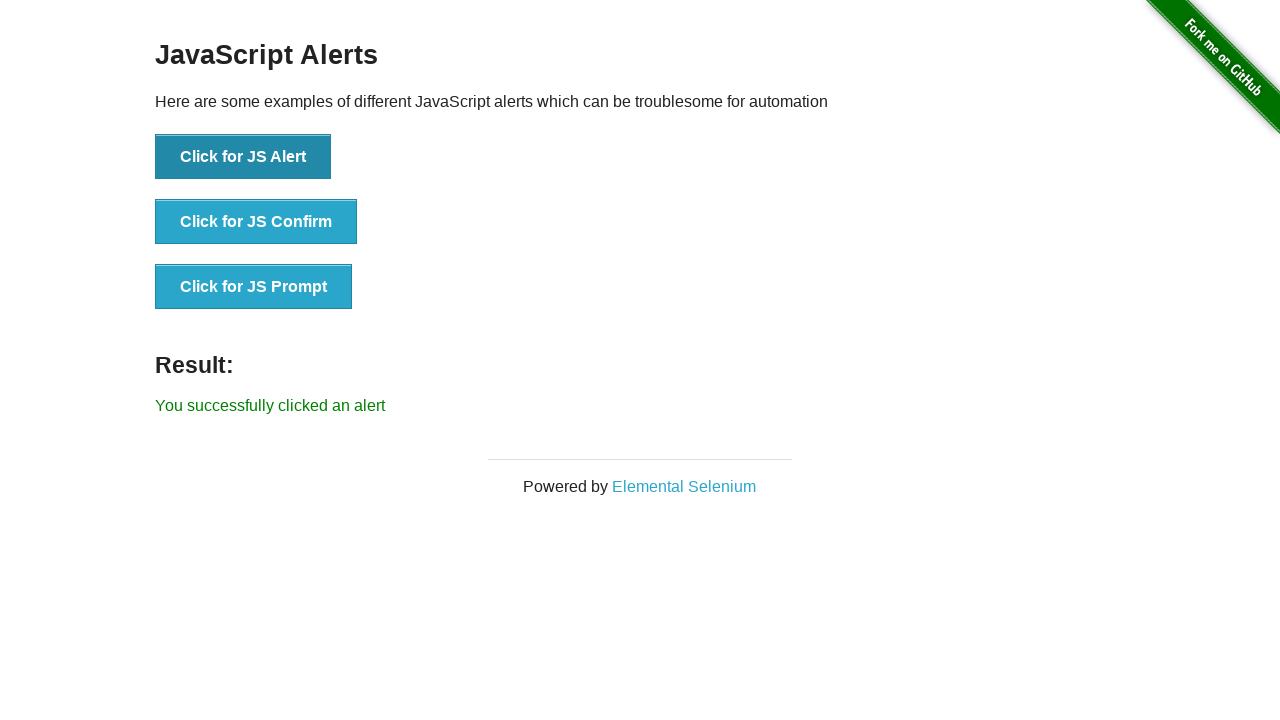

Verified success message appeared after accepting alert
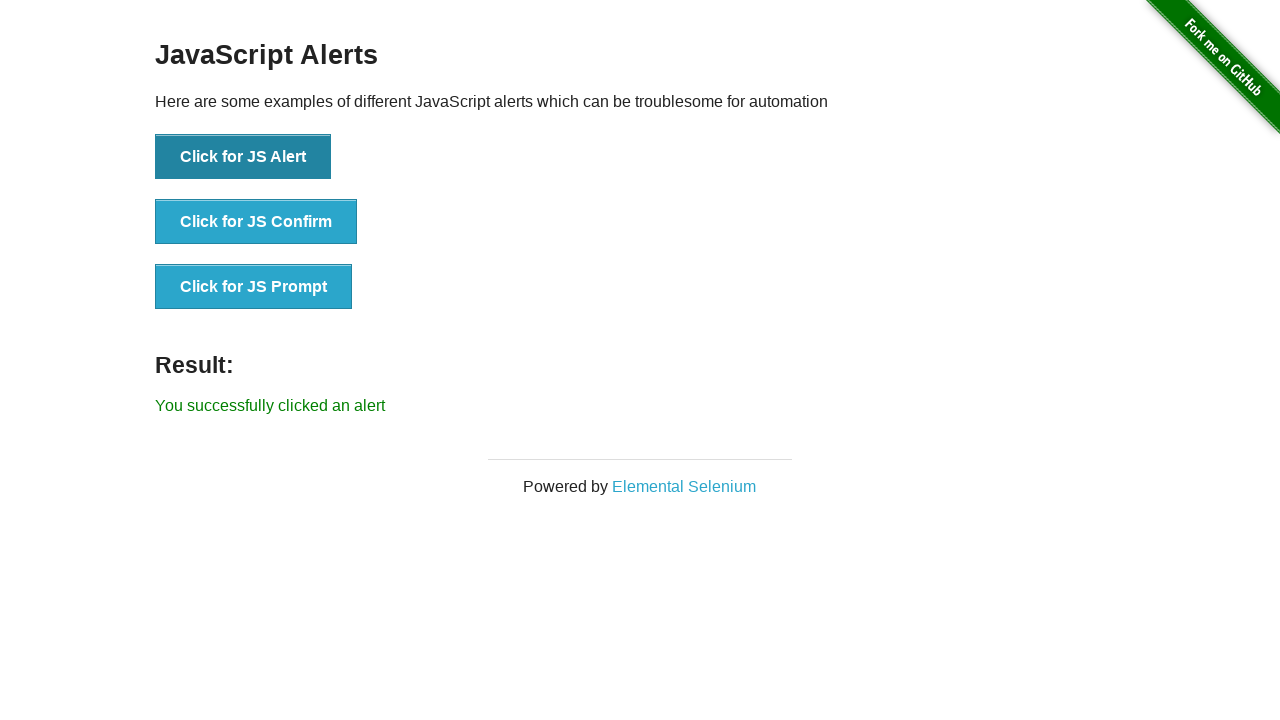

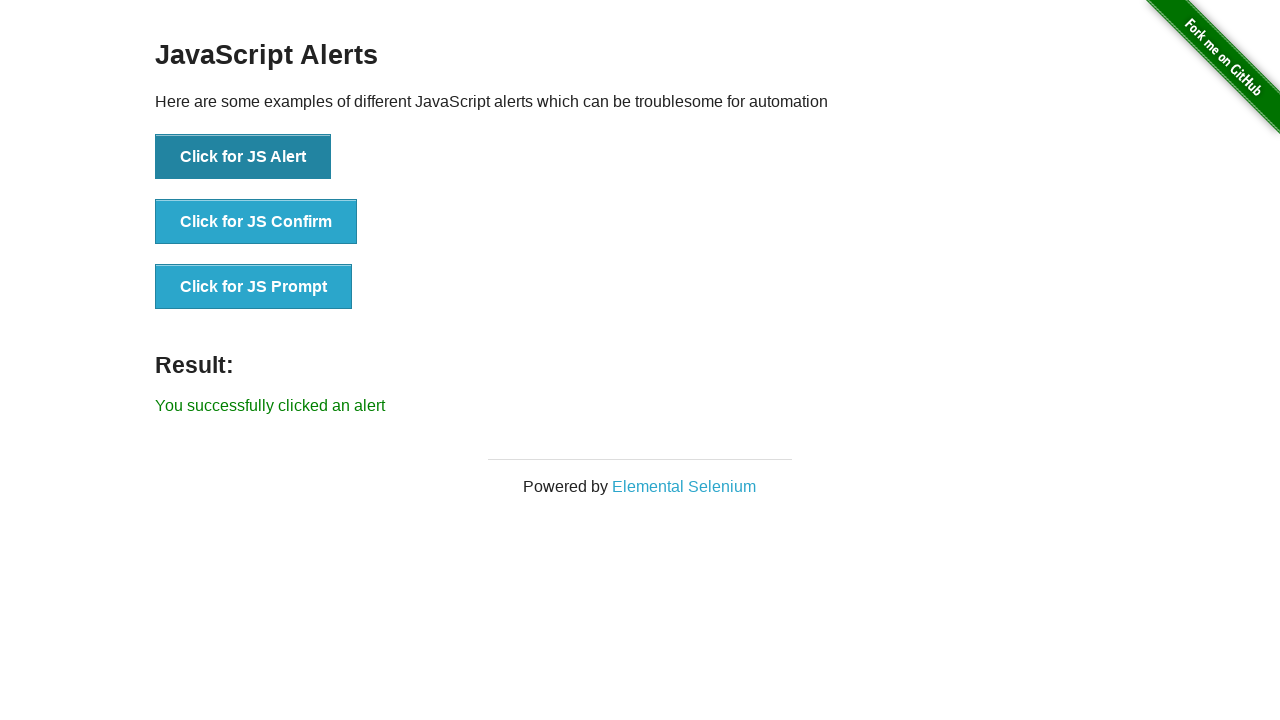